Tests a web form by filling a text field, submitting the form, and verifying the success message

Starting URL: https://www.selenium.dev/selenium/web/web-form.html

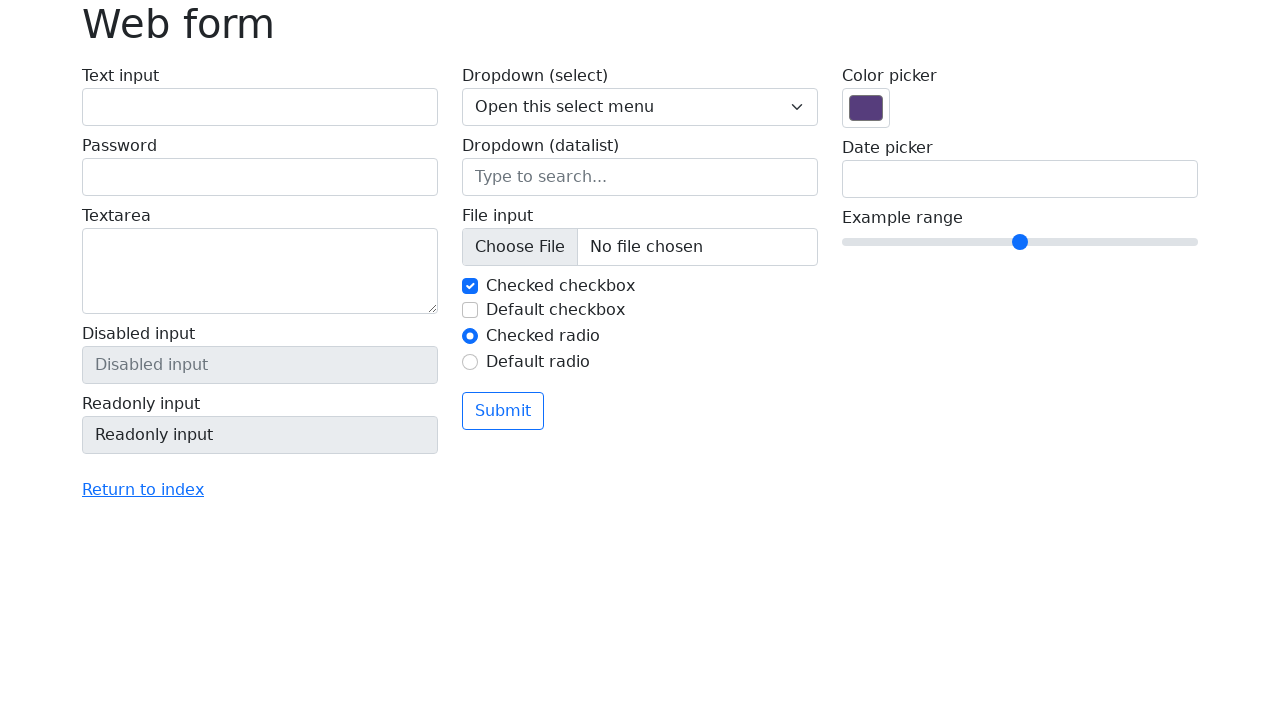

Waited for text input field to be ready
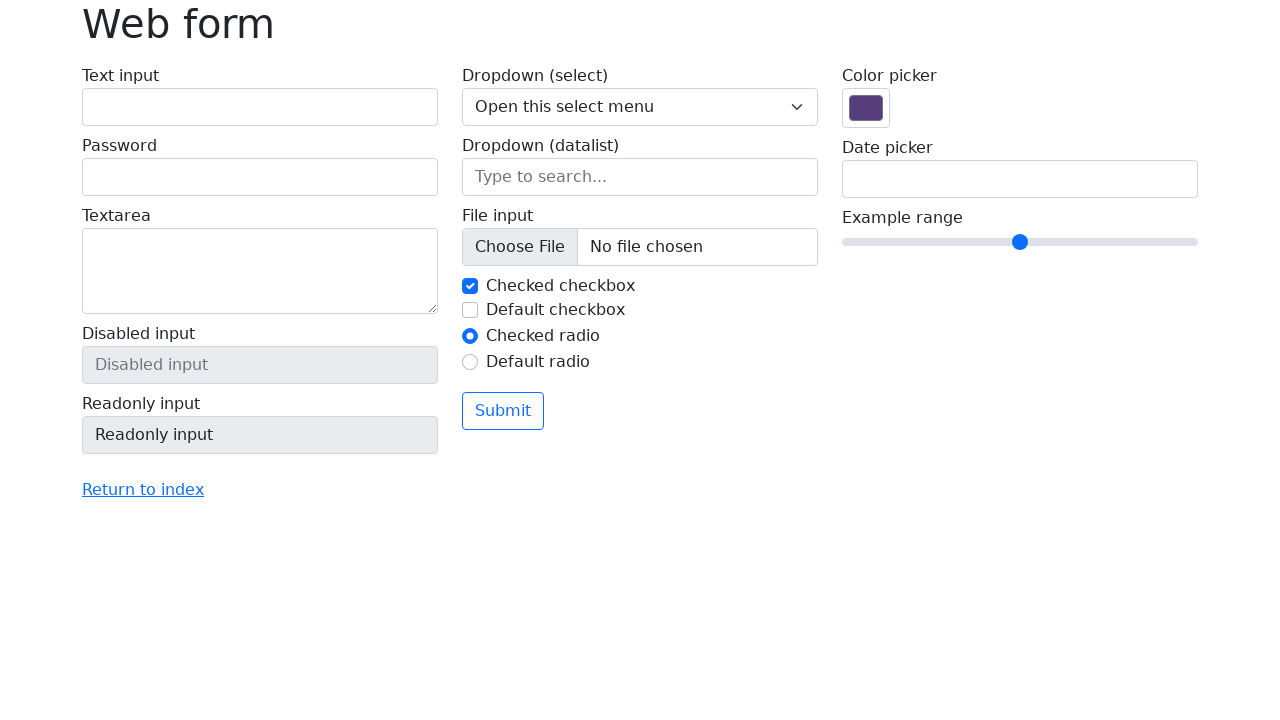

Filled text field with 'Selenium' on input[name='my-text']
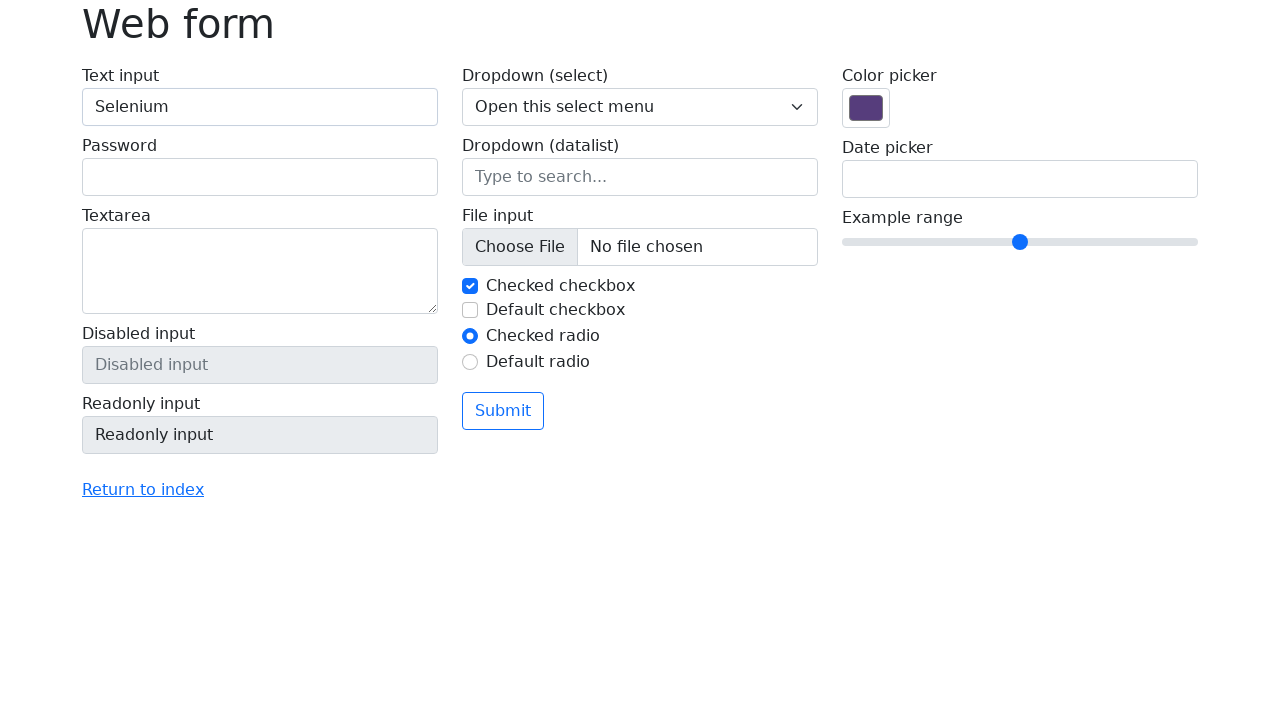

Clicked submit button at (503, 411) on button
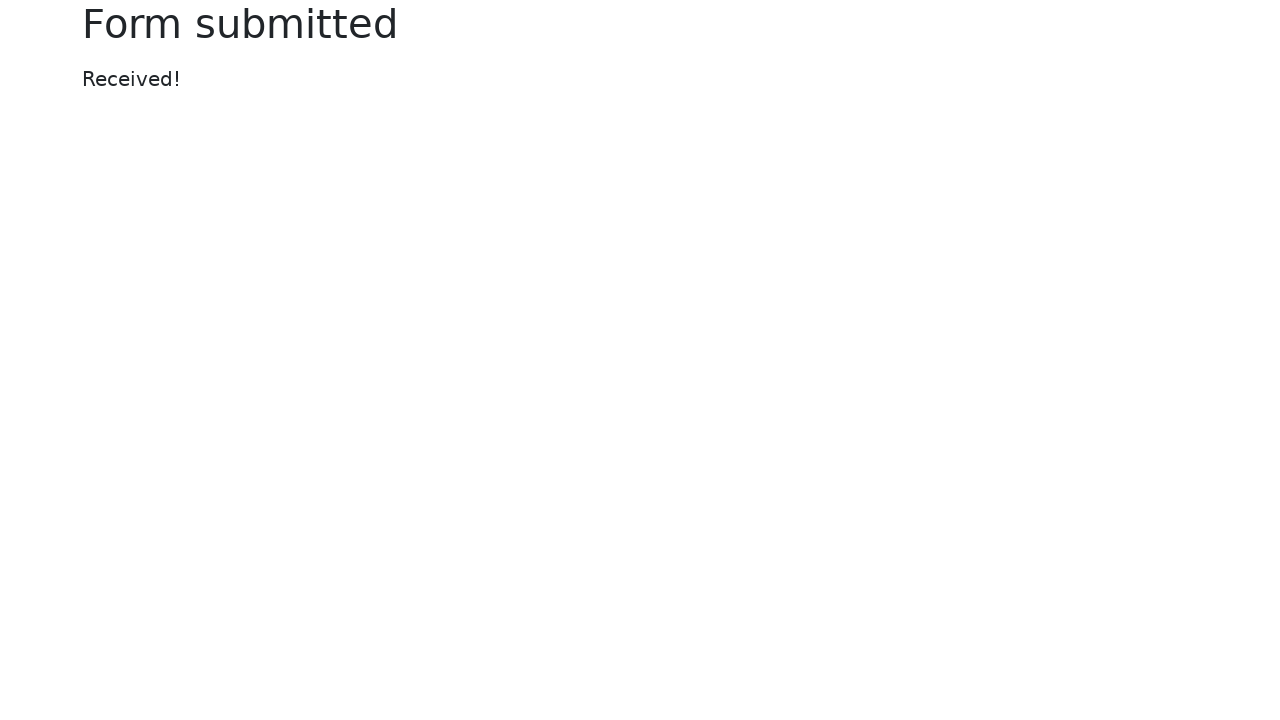

Success message element loaded
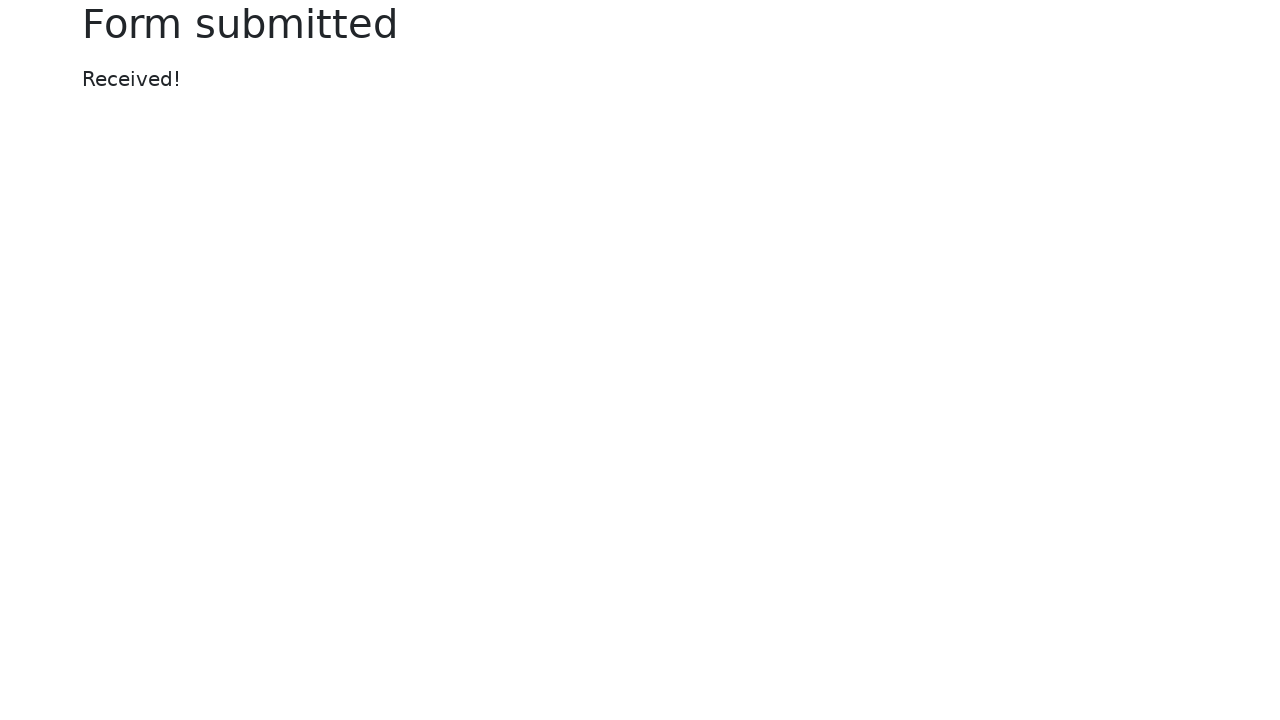

Retrieved success message text content
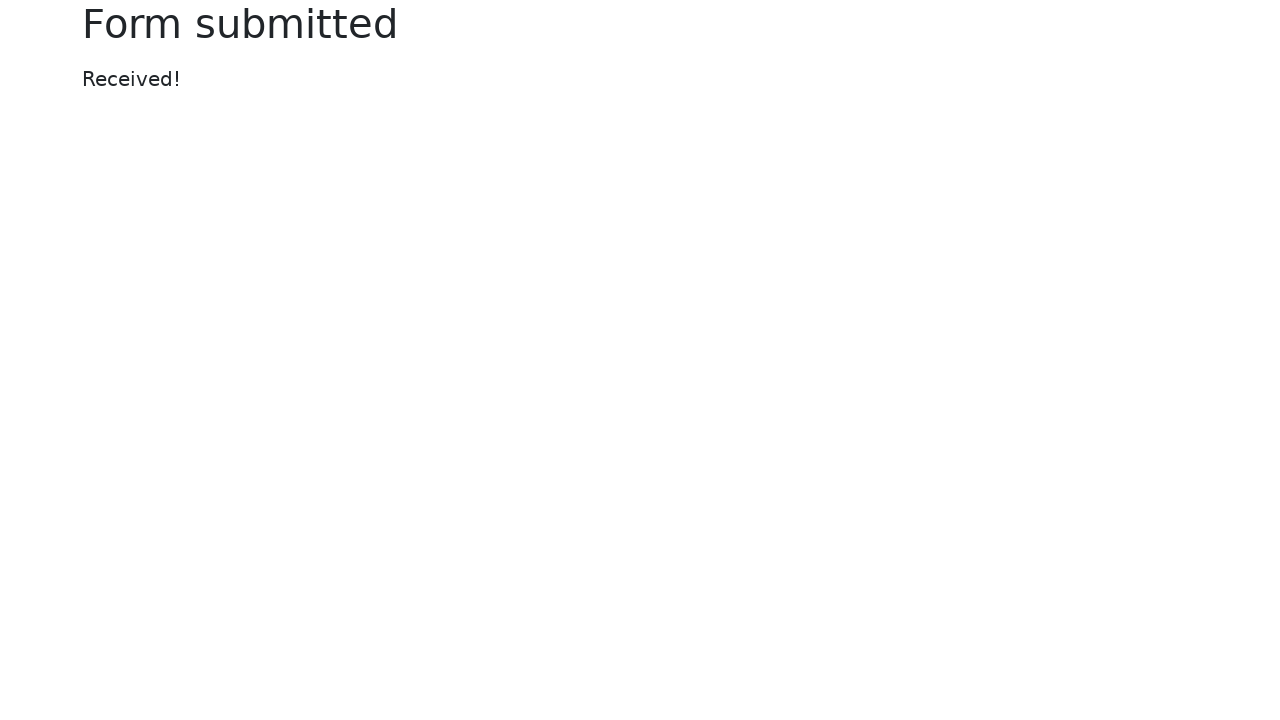

Verified success message equals 'Received!'
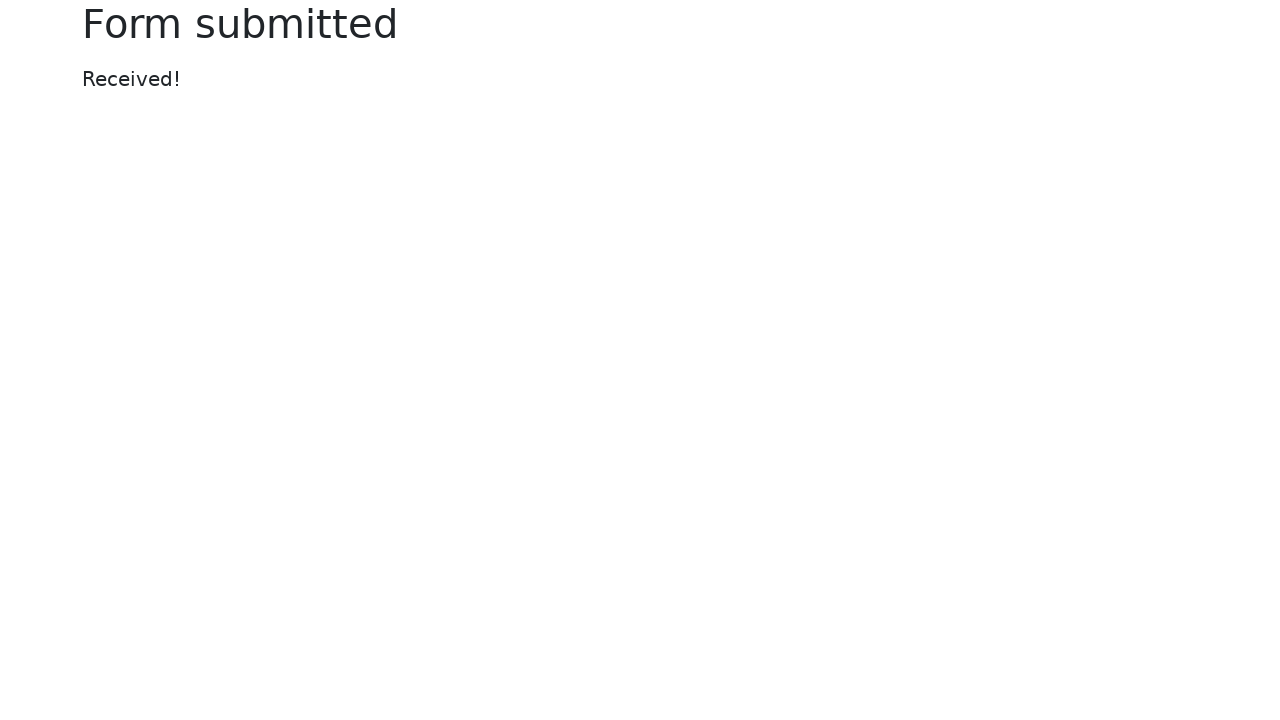

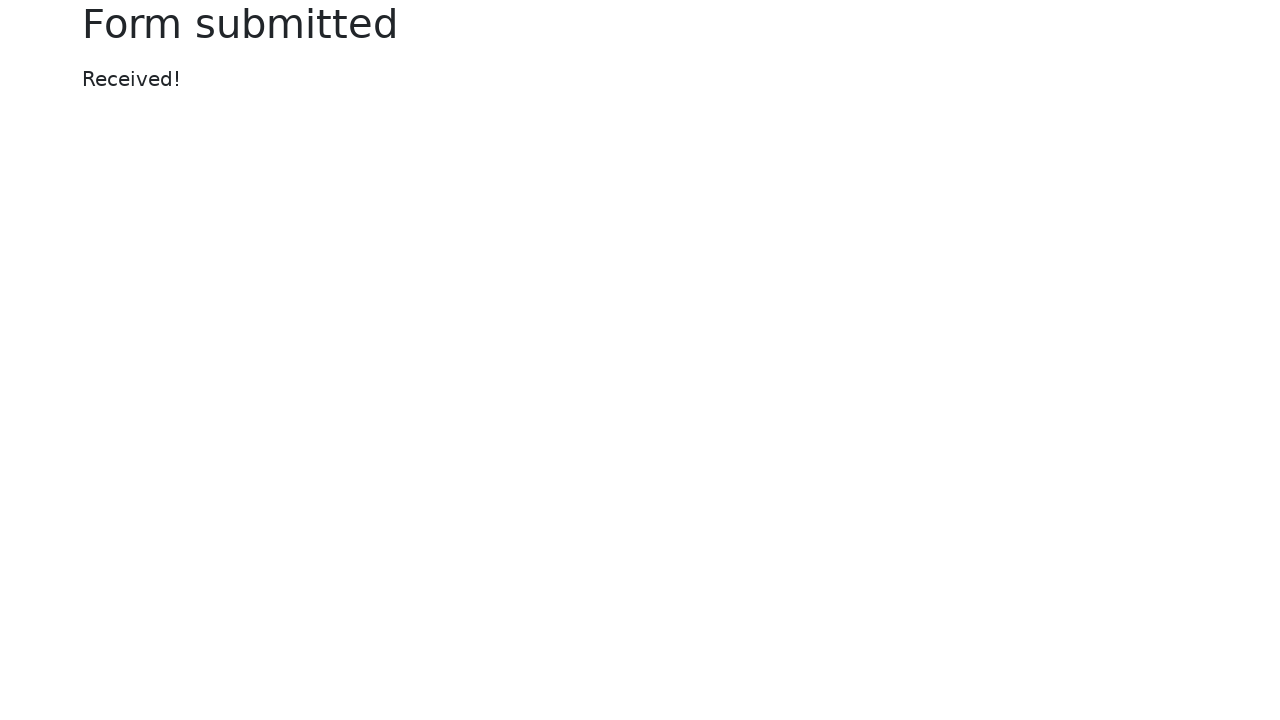